Verifies that the SauceLabs login page loads correctly and displays the "Sign in" heading text.

Starting URL: https://accounts.saucelabs.com/am/XUI/#login/

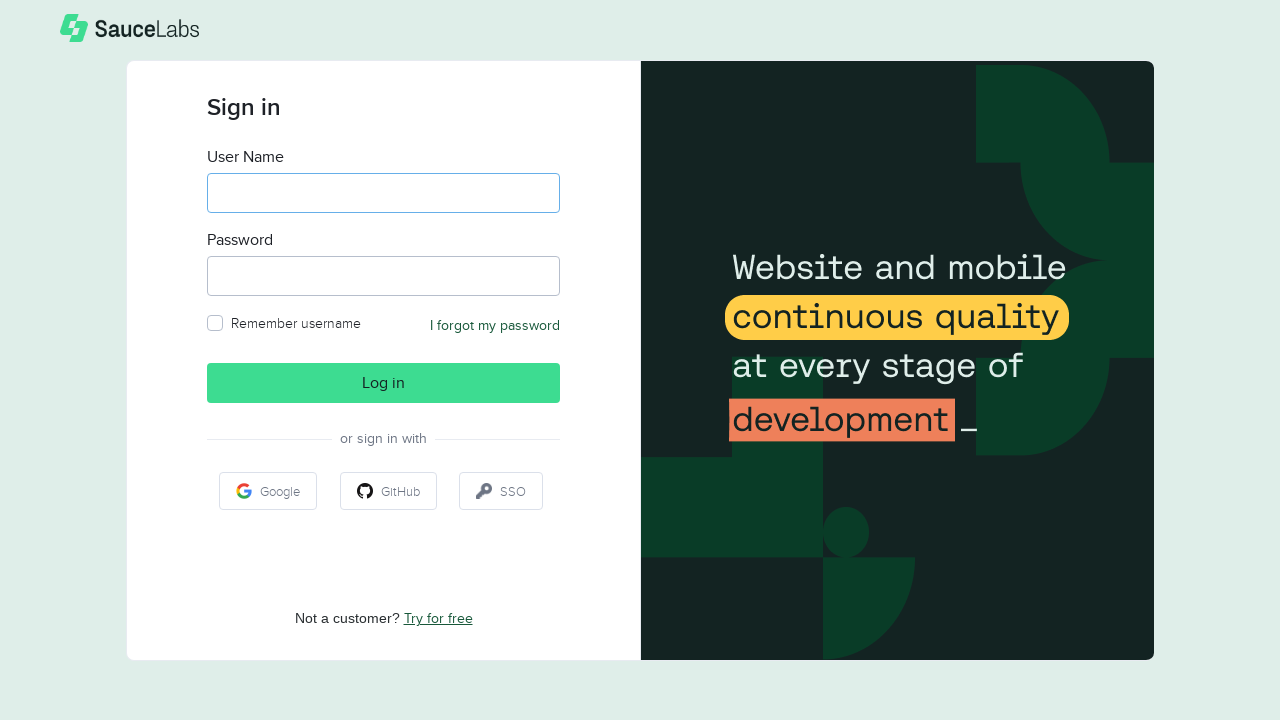

Set viewport size to 1920x1080
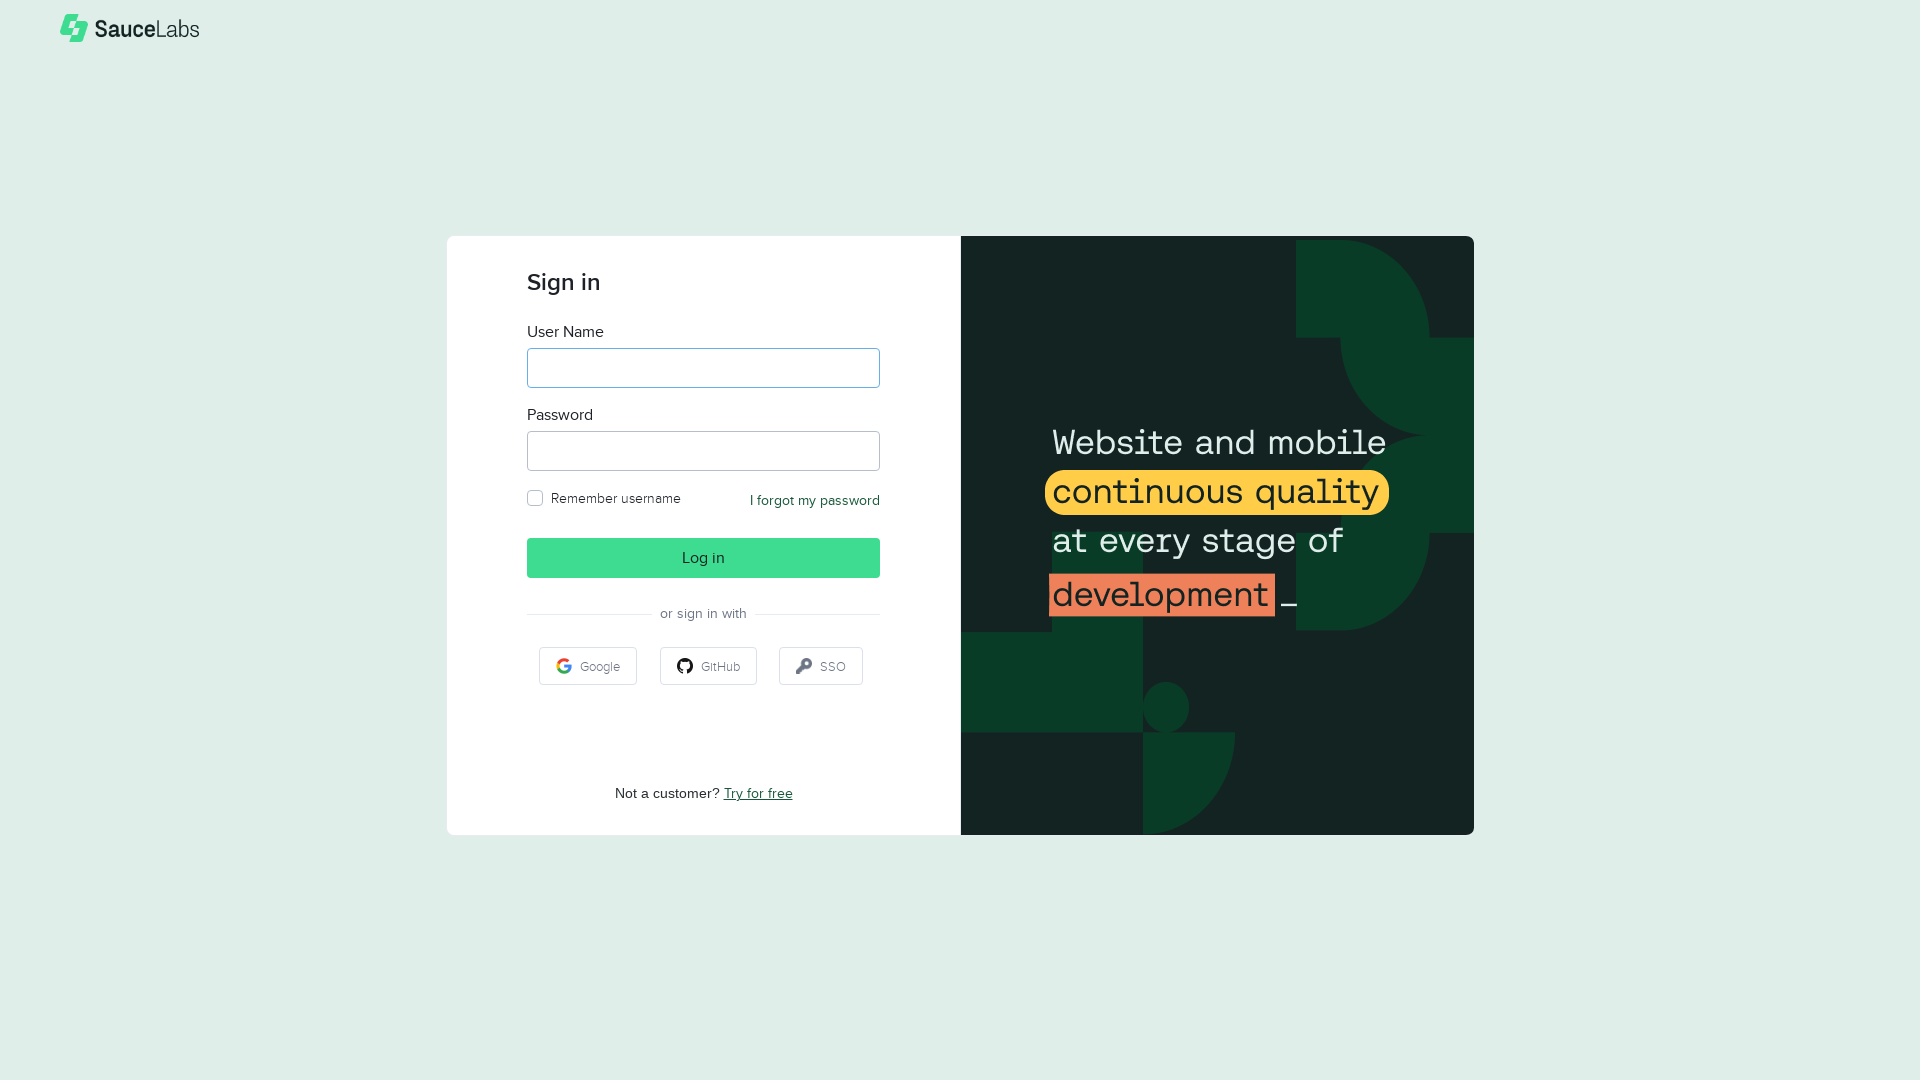

Login page heading element loaded
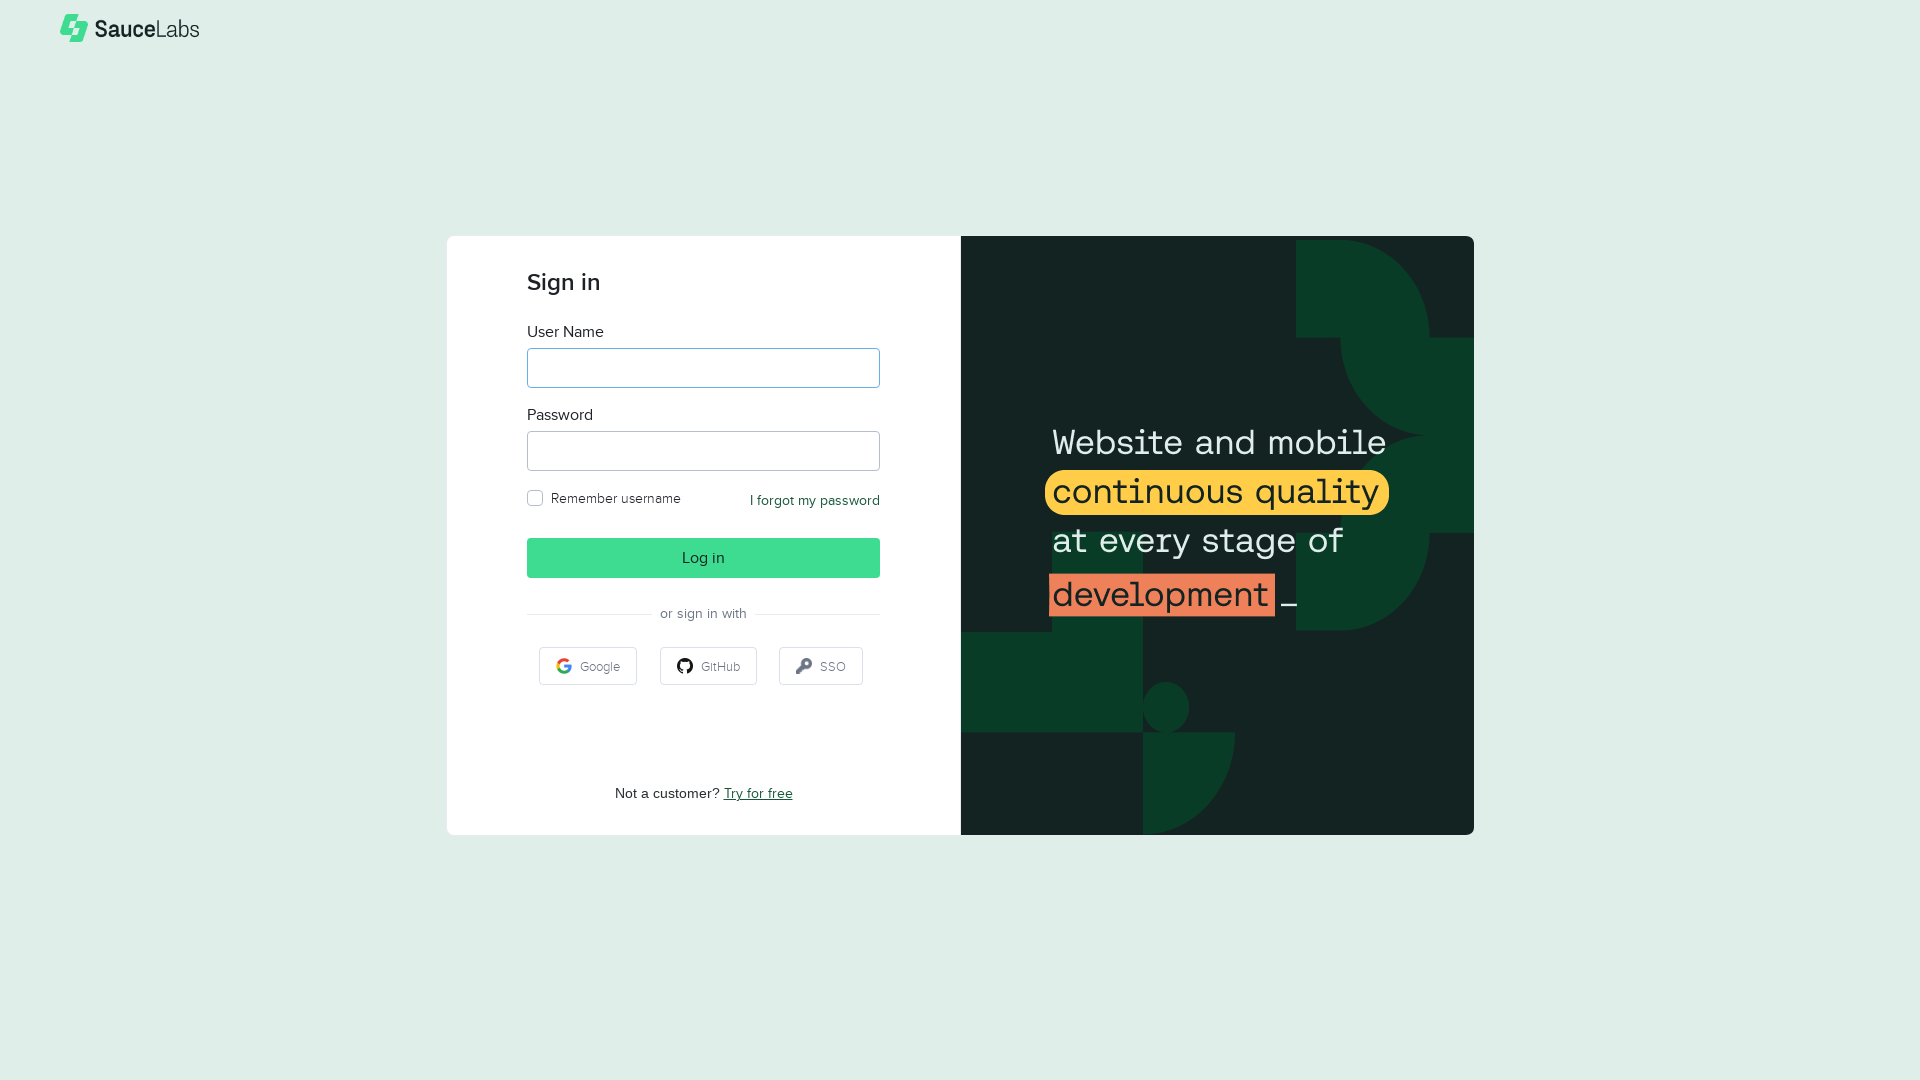

Located the heading element
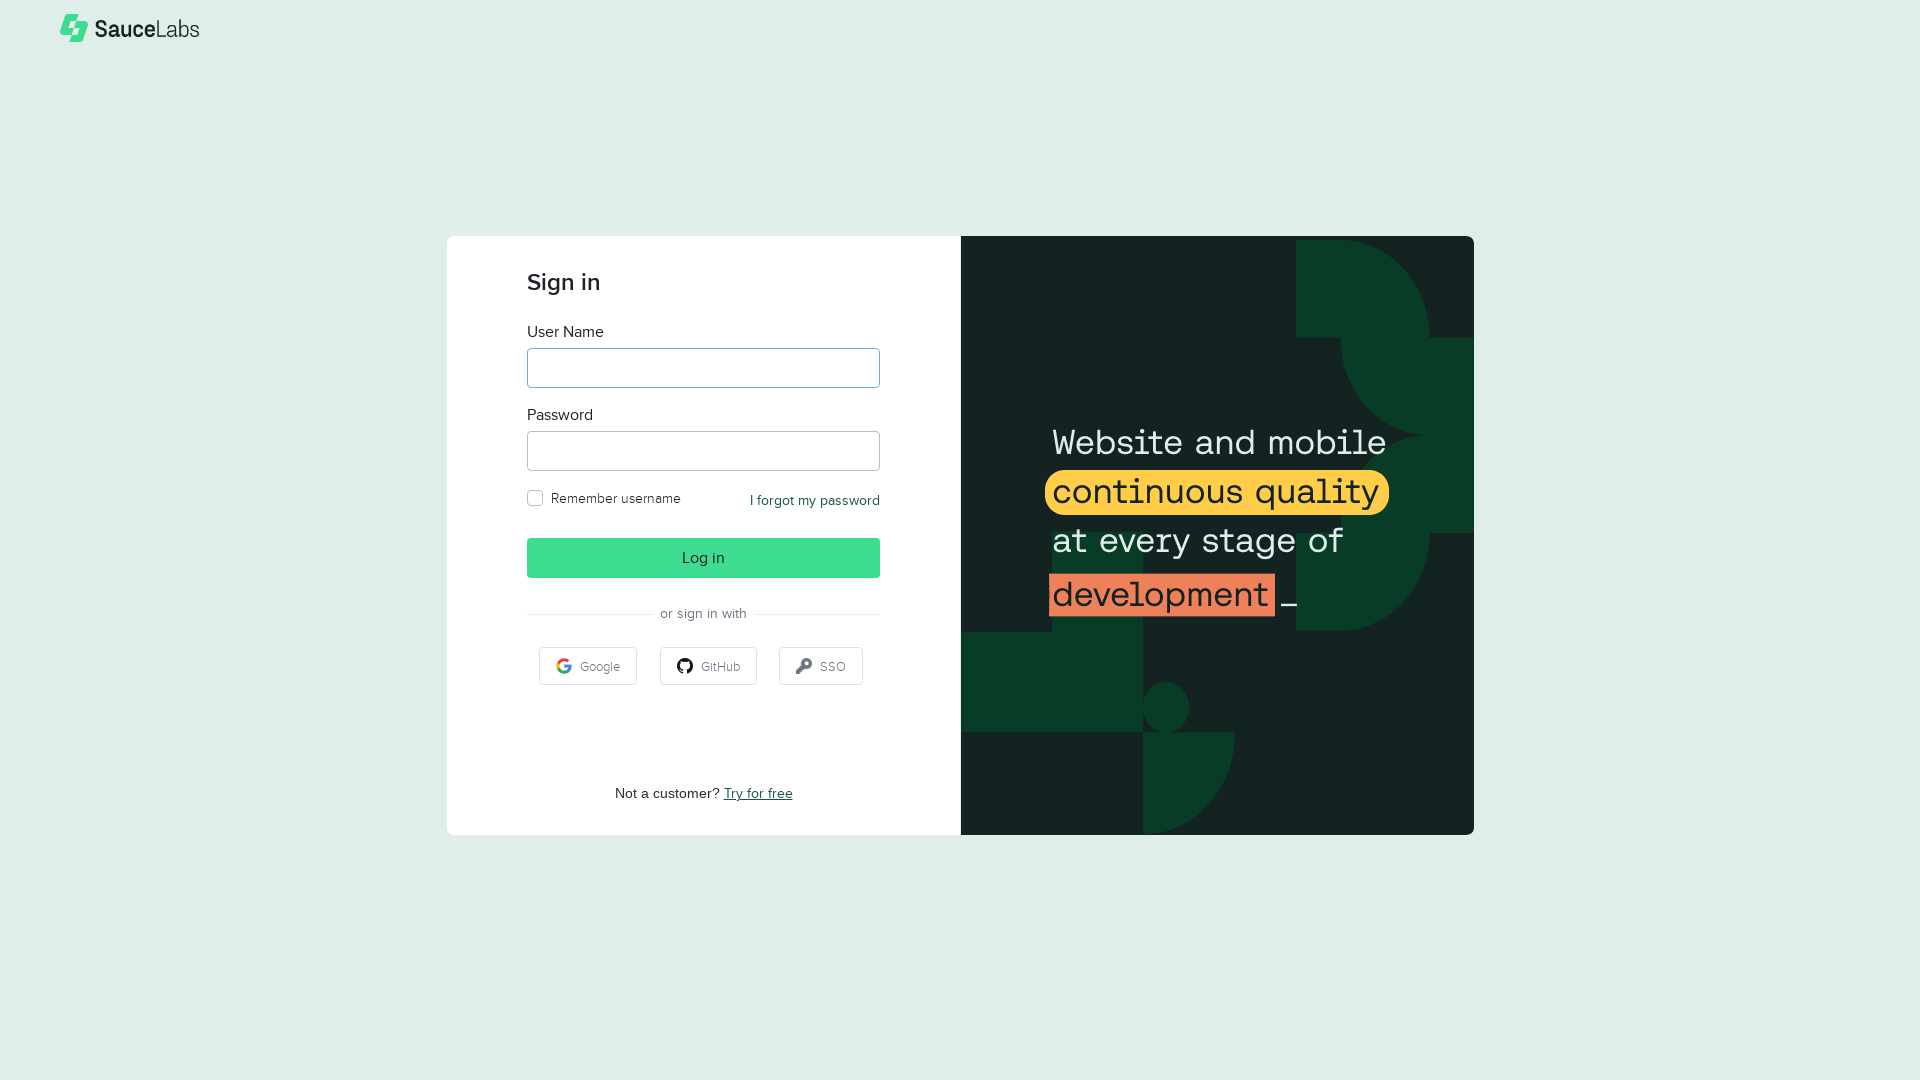

Verified 'Sign in' heading text is displayed correctly
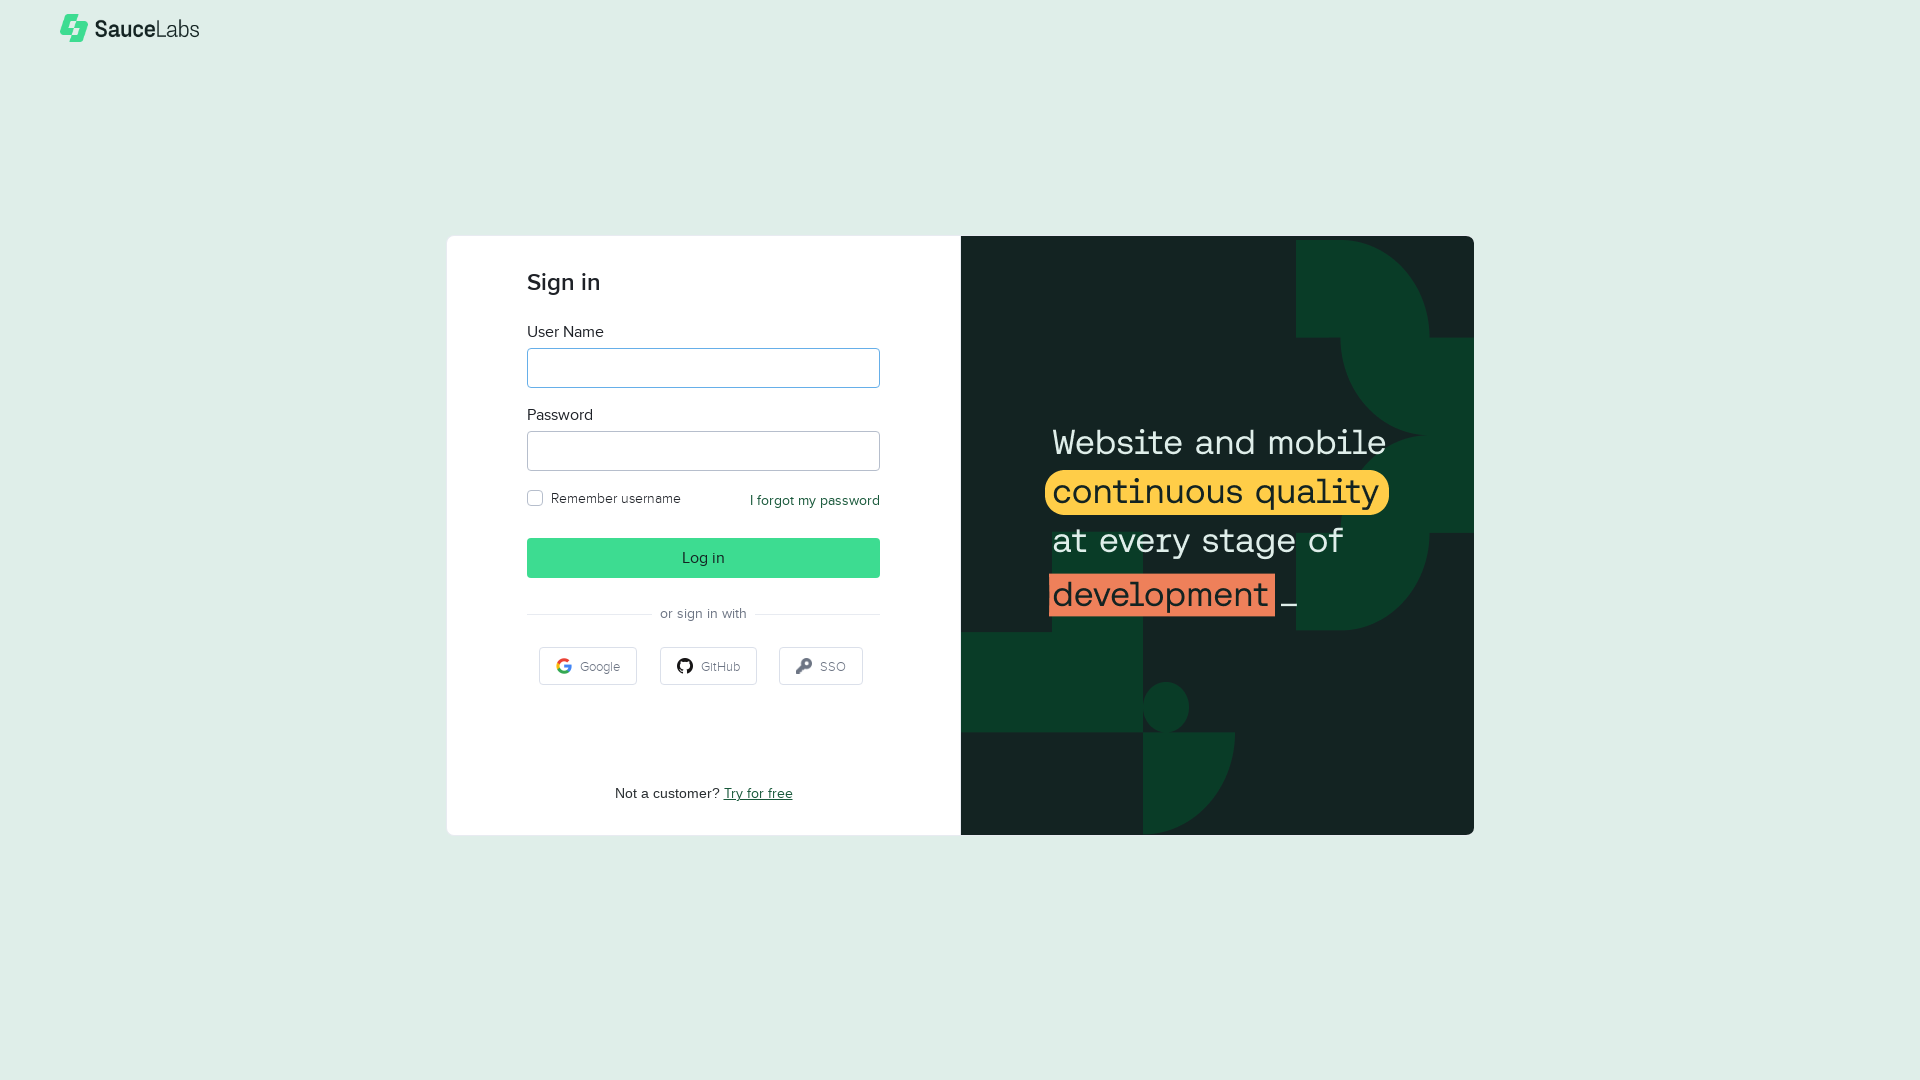

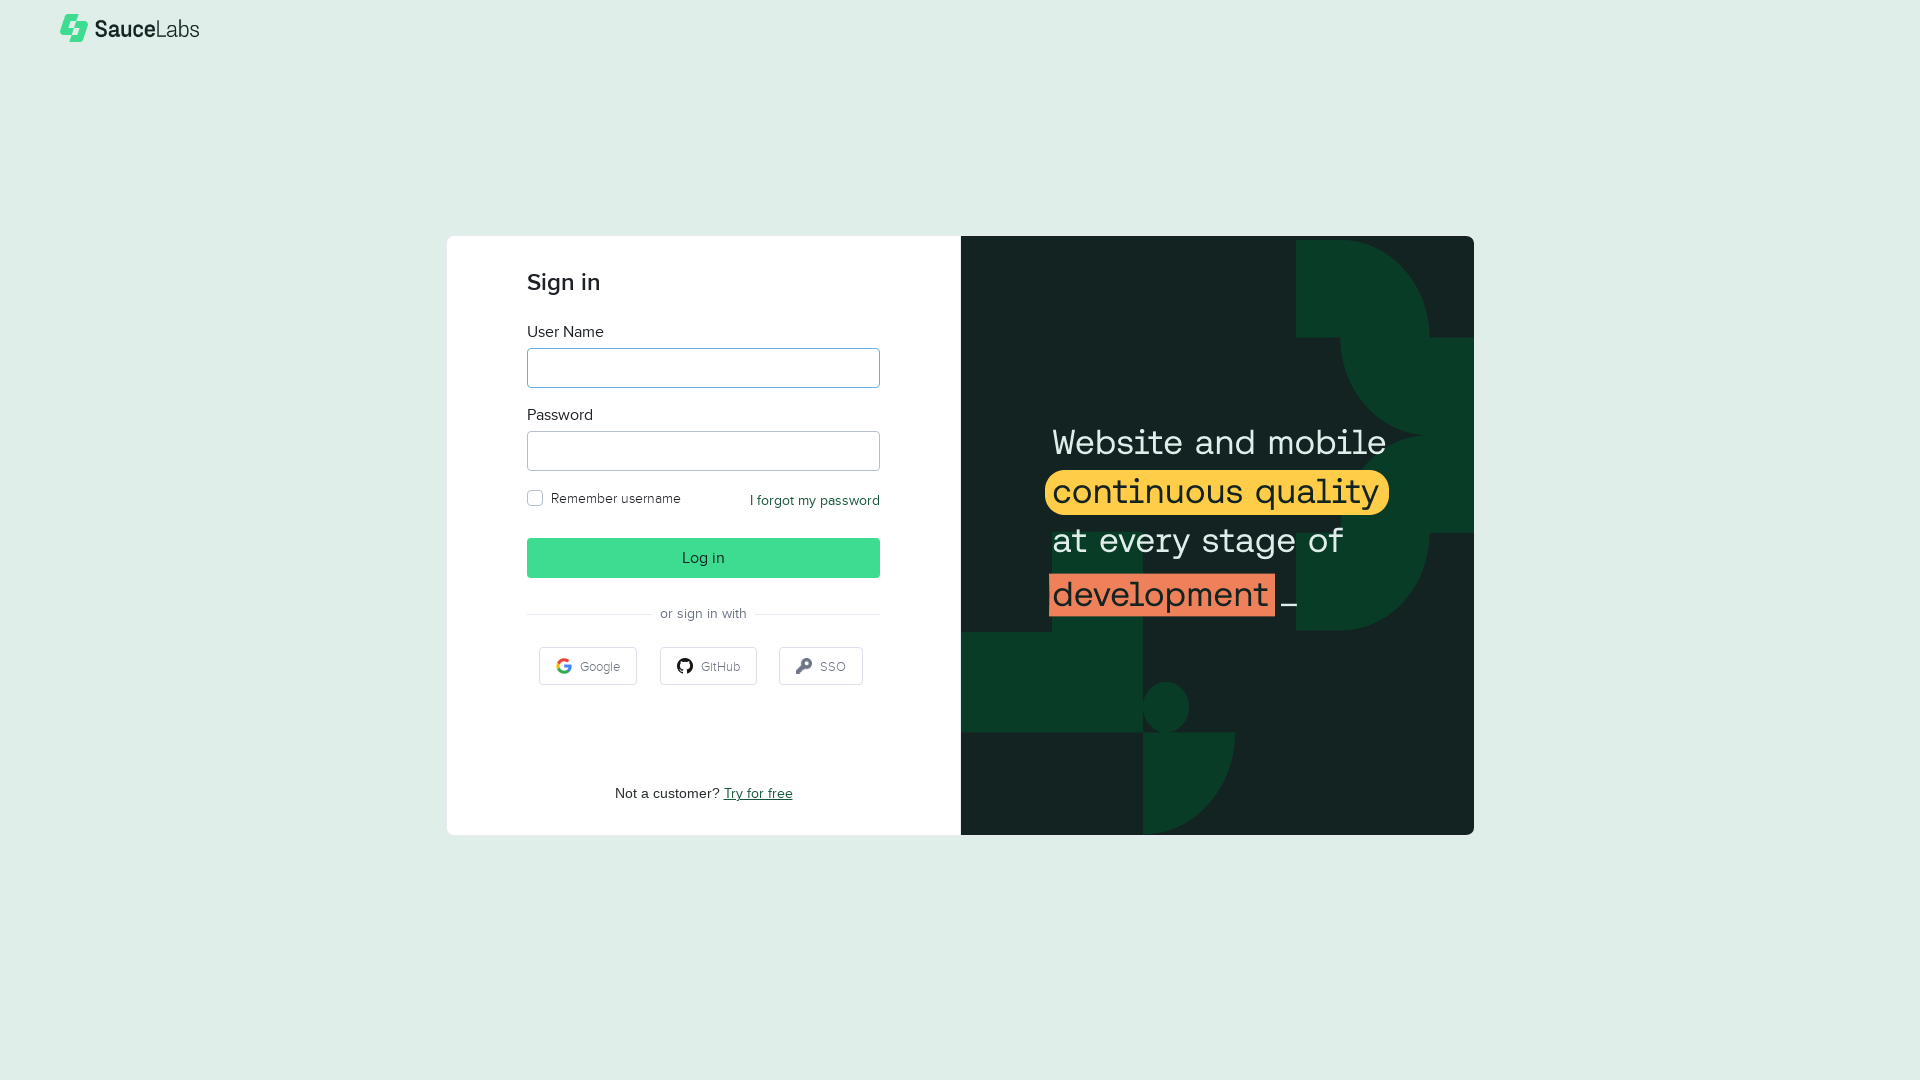